Tests browser window handling by opening a new window, switching to it, and verifying content

Starting URL: https://demoqa.com/browser-windows

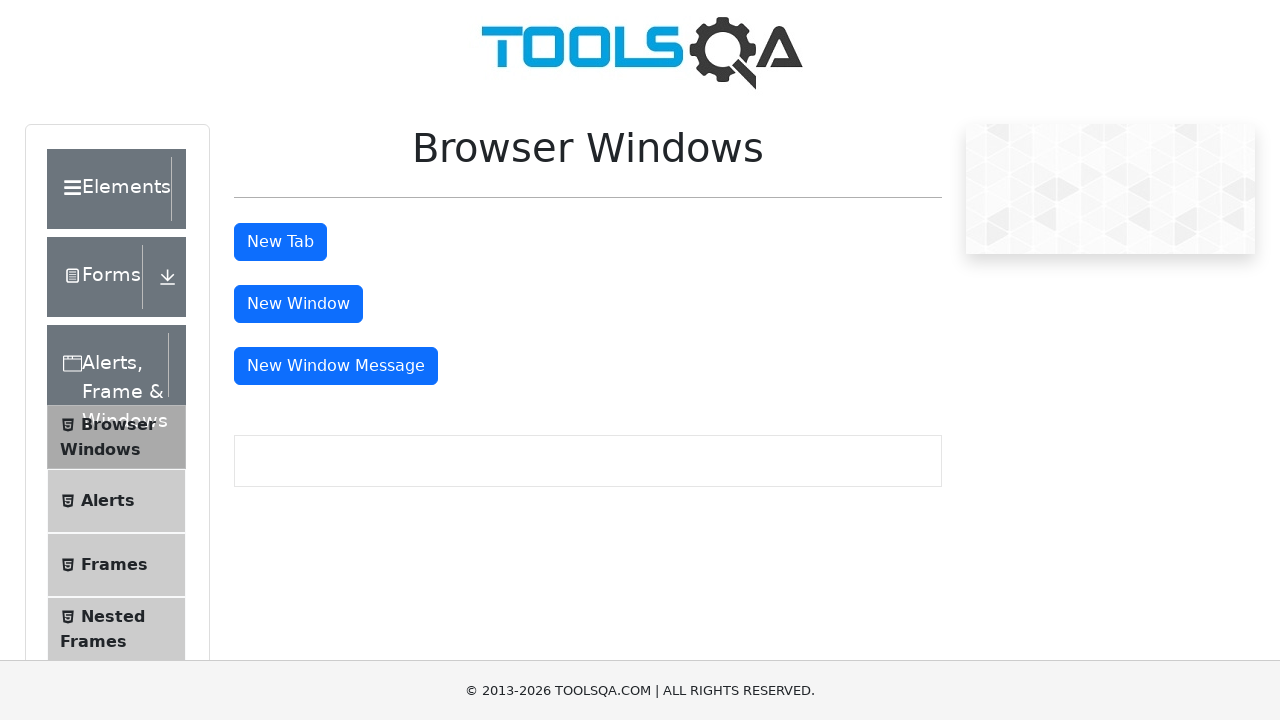

Clicked button to open new window at (298, 304) on #windowButton
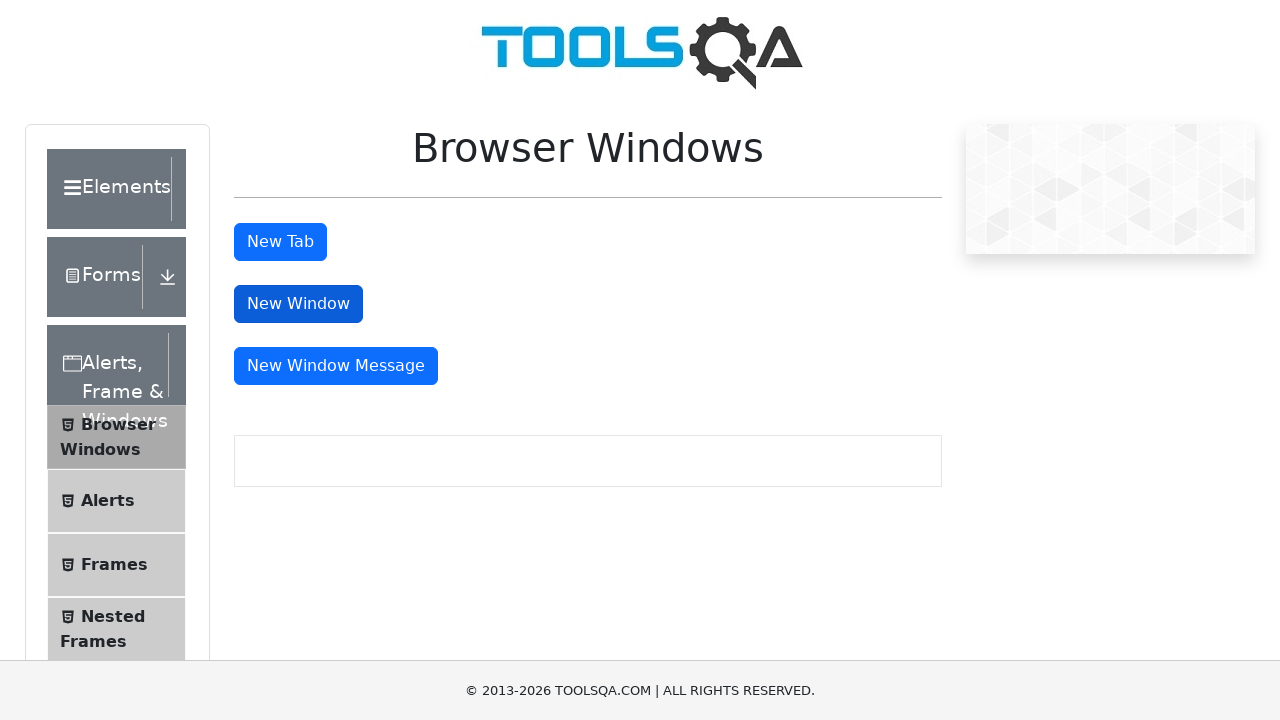

New window opened and captured
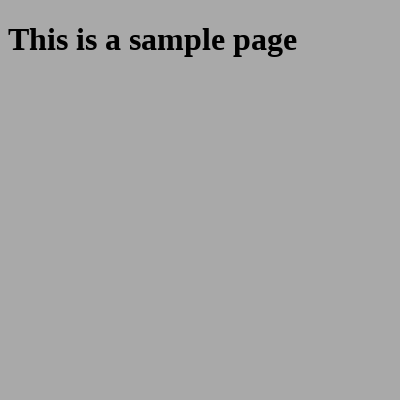

New page loaded successfully
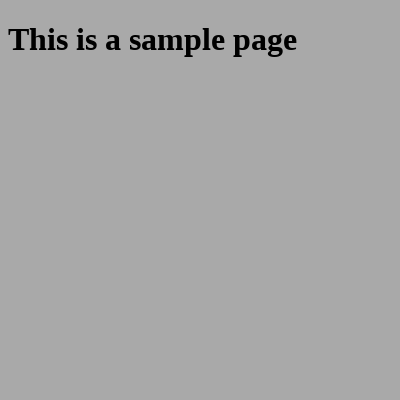

Retrieved heading text: 'This is a sample page'
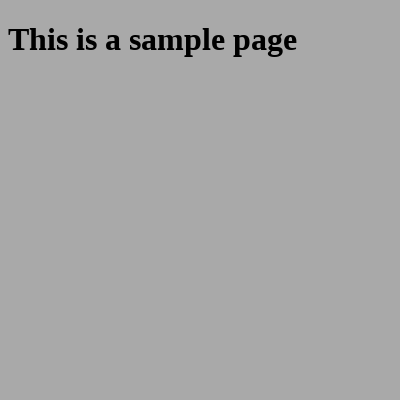

Verified heading text matches expected value 'This is a sample page'
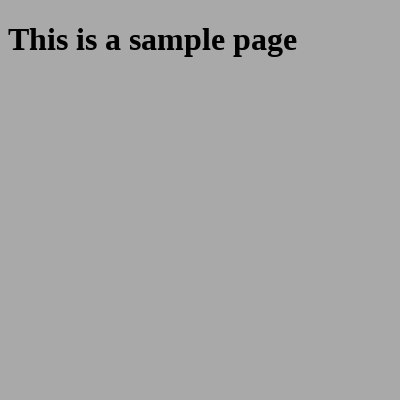

Confirmed original page is still accessible
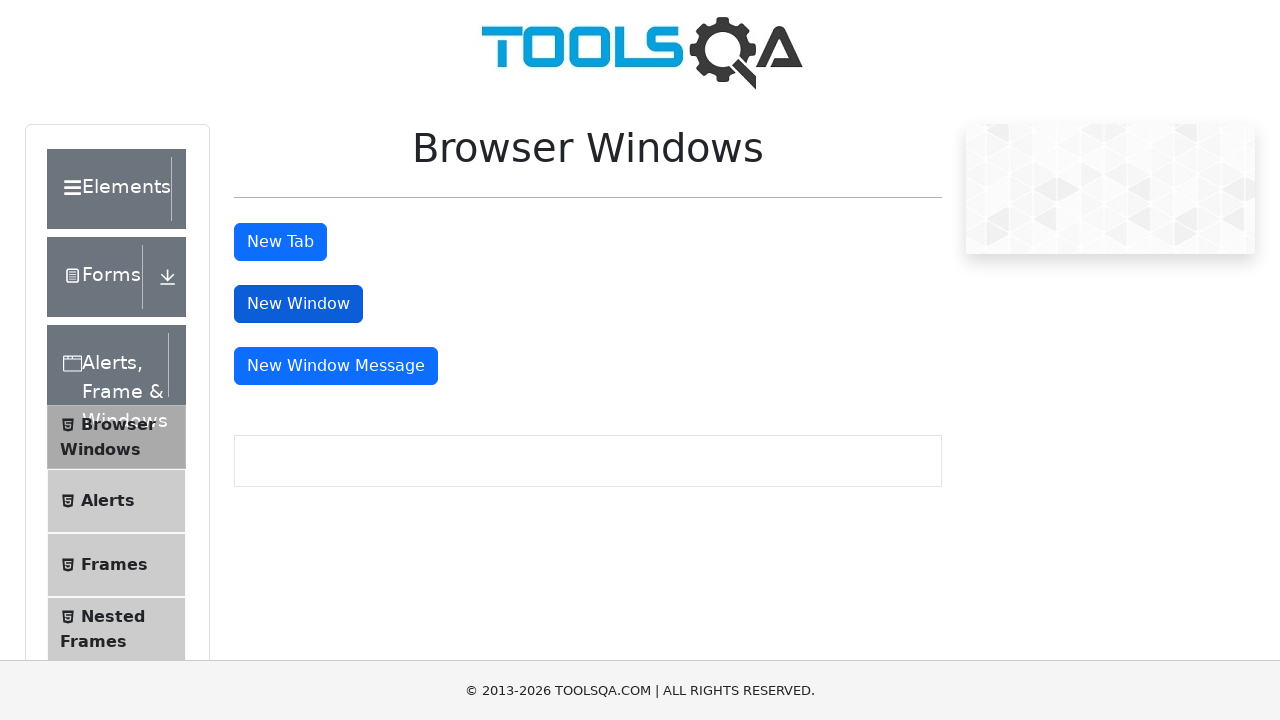

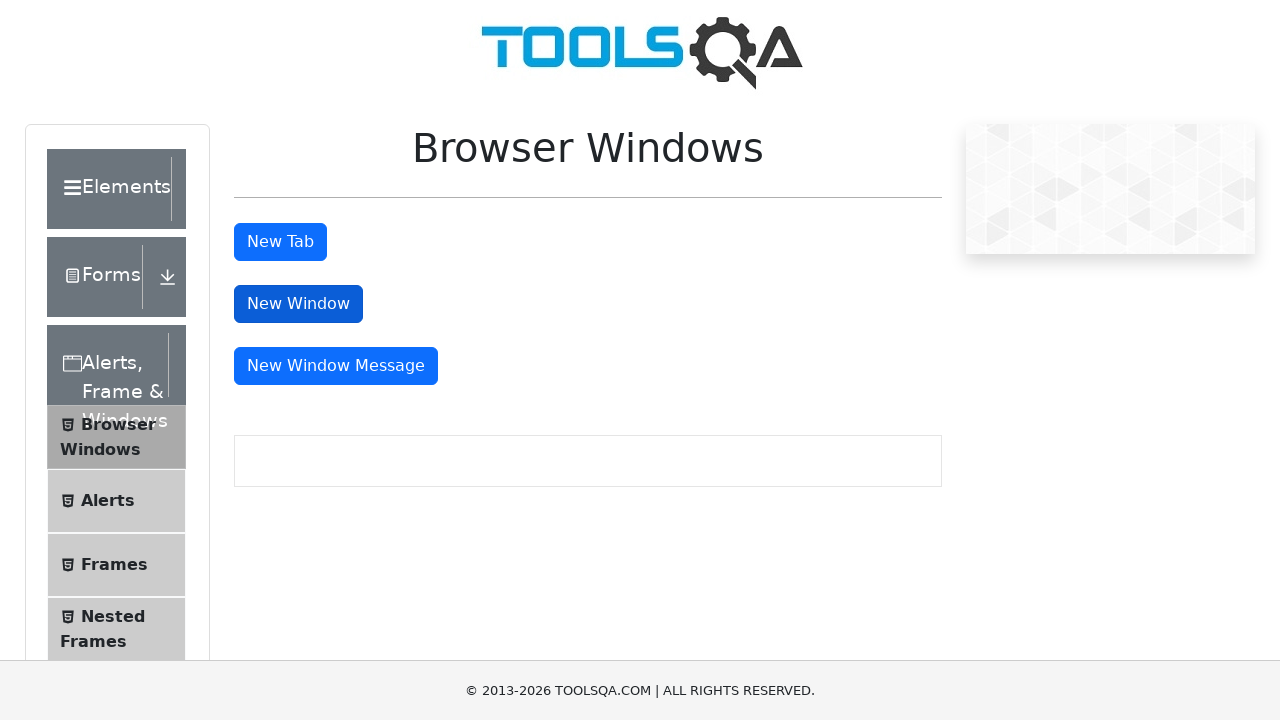